Navigates to INEGI's API indicators page, clicks on the "Constructor de Consultas" tab, interacts with an iframe to select a data bank and sector from dropdowns, and expands tree elements to reveal indicator categories.

Starting URL: https://www.inegi.org.mx/servicios/api_indicadores.html#profile

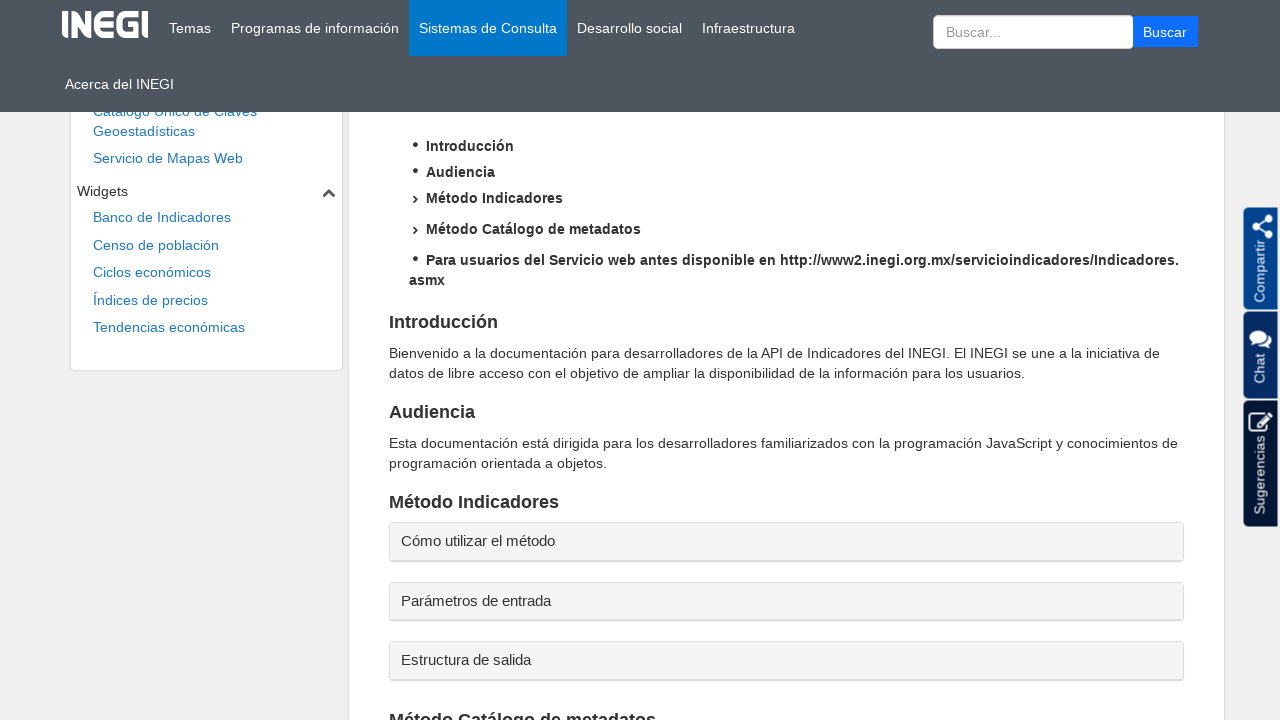

Waited 3.5 seconds for page to load
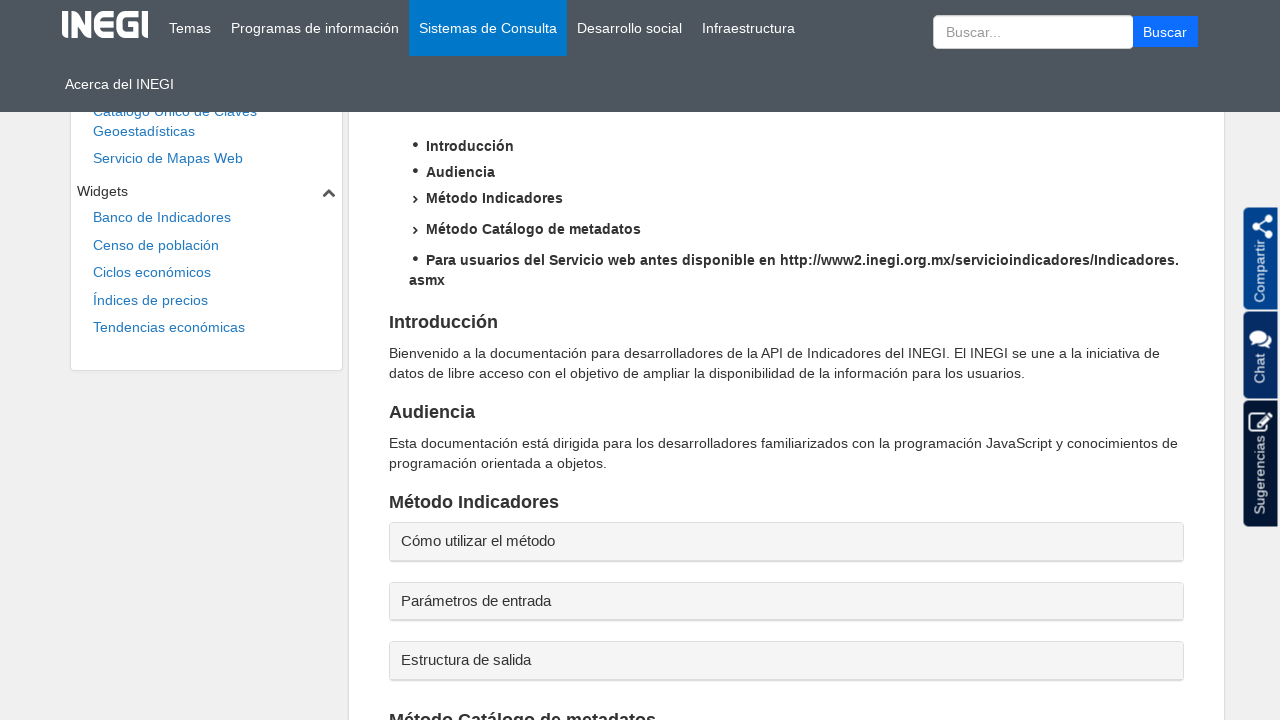

Constructor de Consultas tab link is available
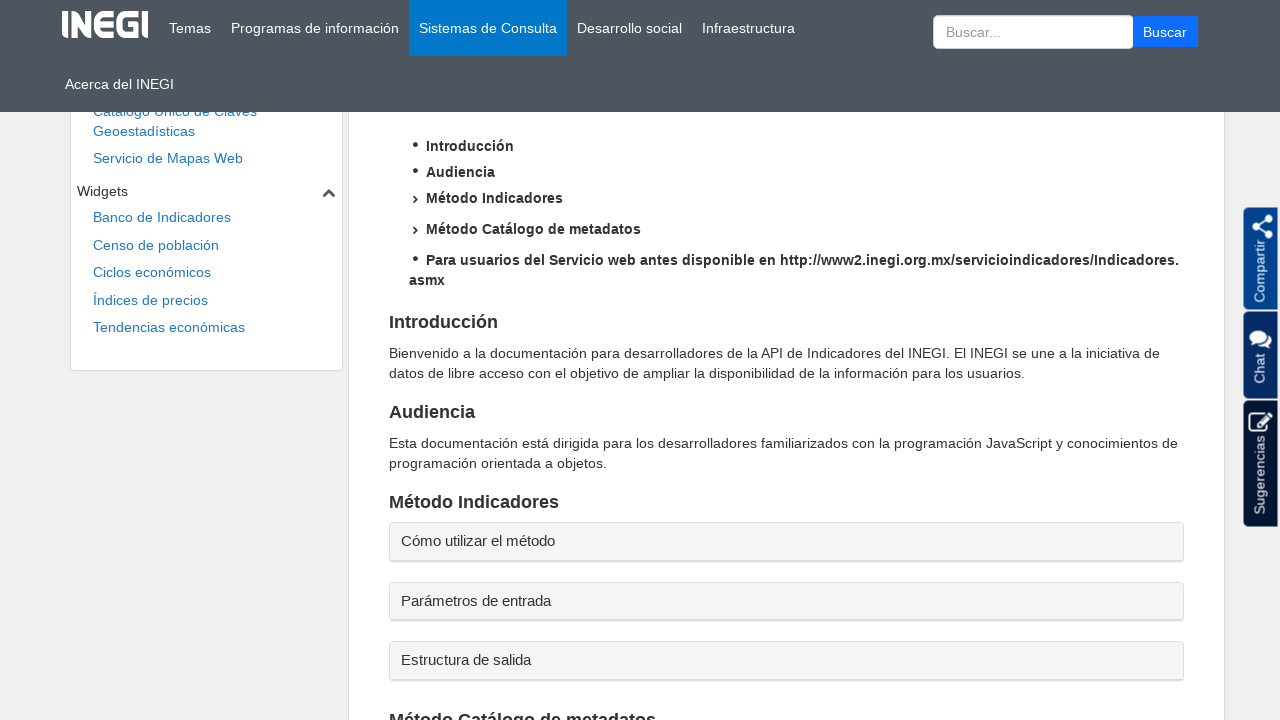

Waited 3.5 seconds before clicking tab
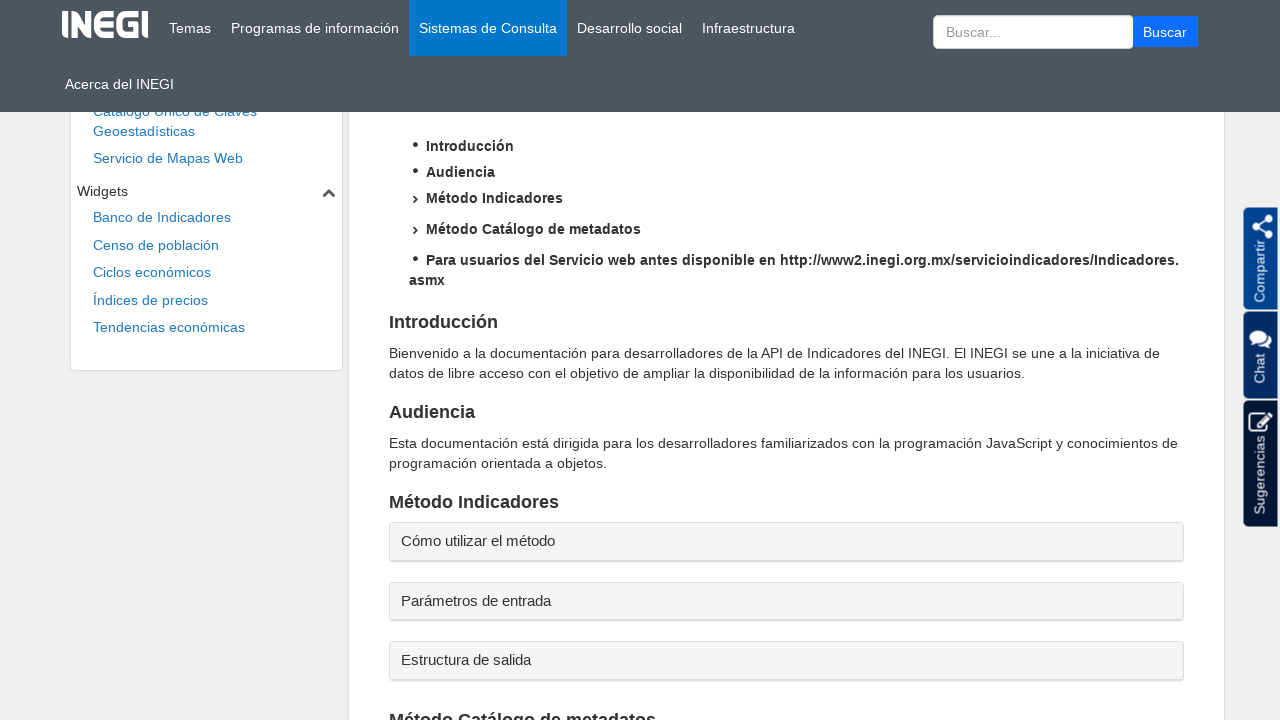

Clicked on Constructor de Consultas tab at (664, 362) on a[aria-controls='messages']
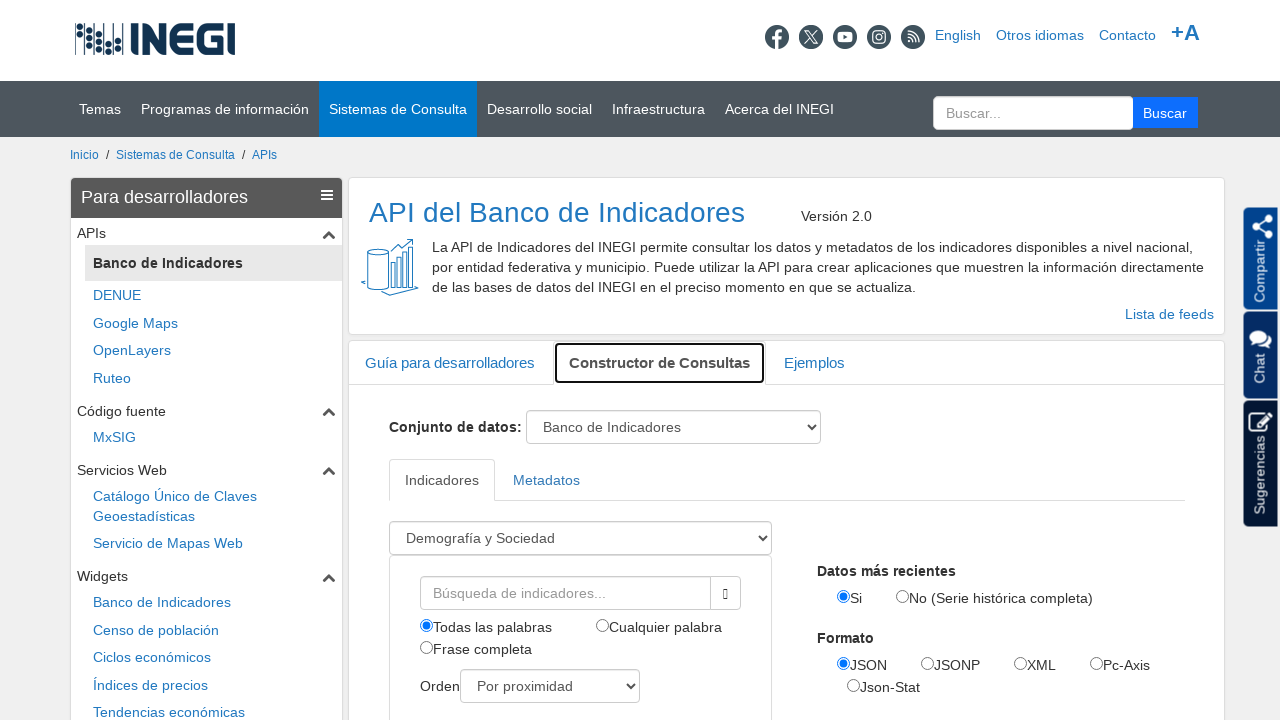

Waited 3.5 seconds for tab content to load
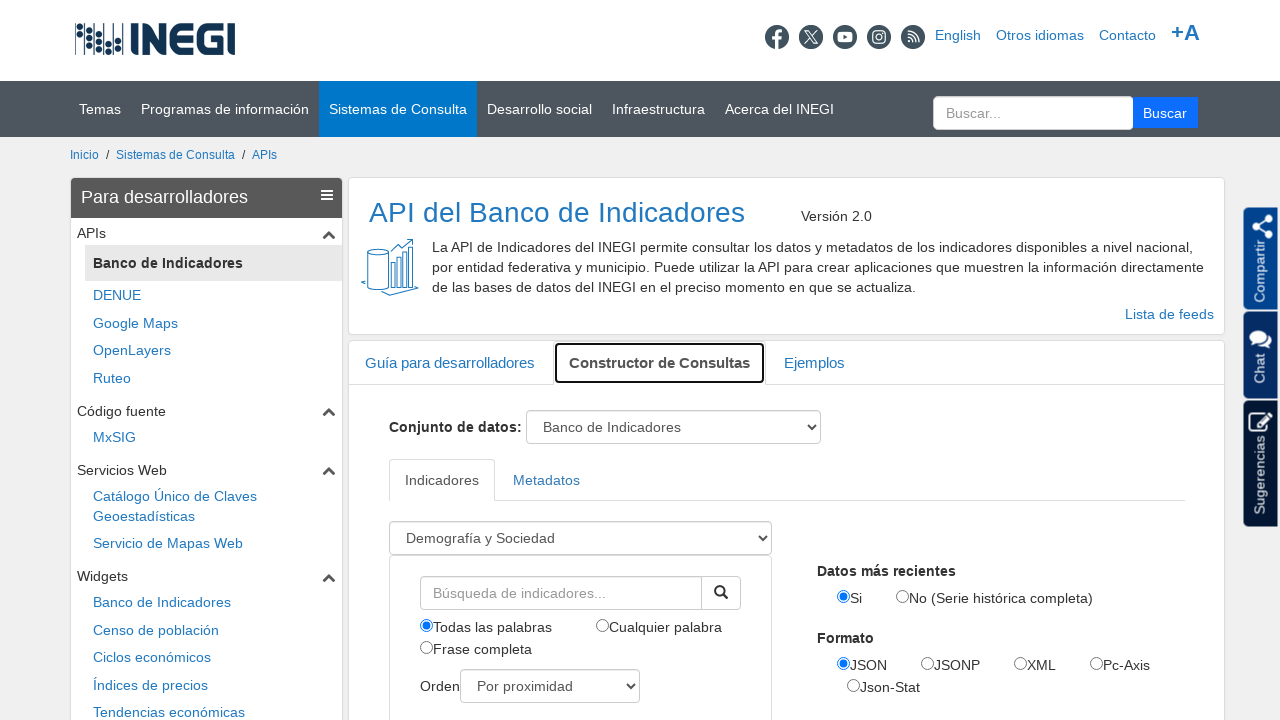

iframe#qbIndicadores is available
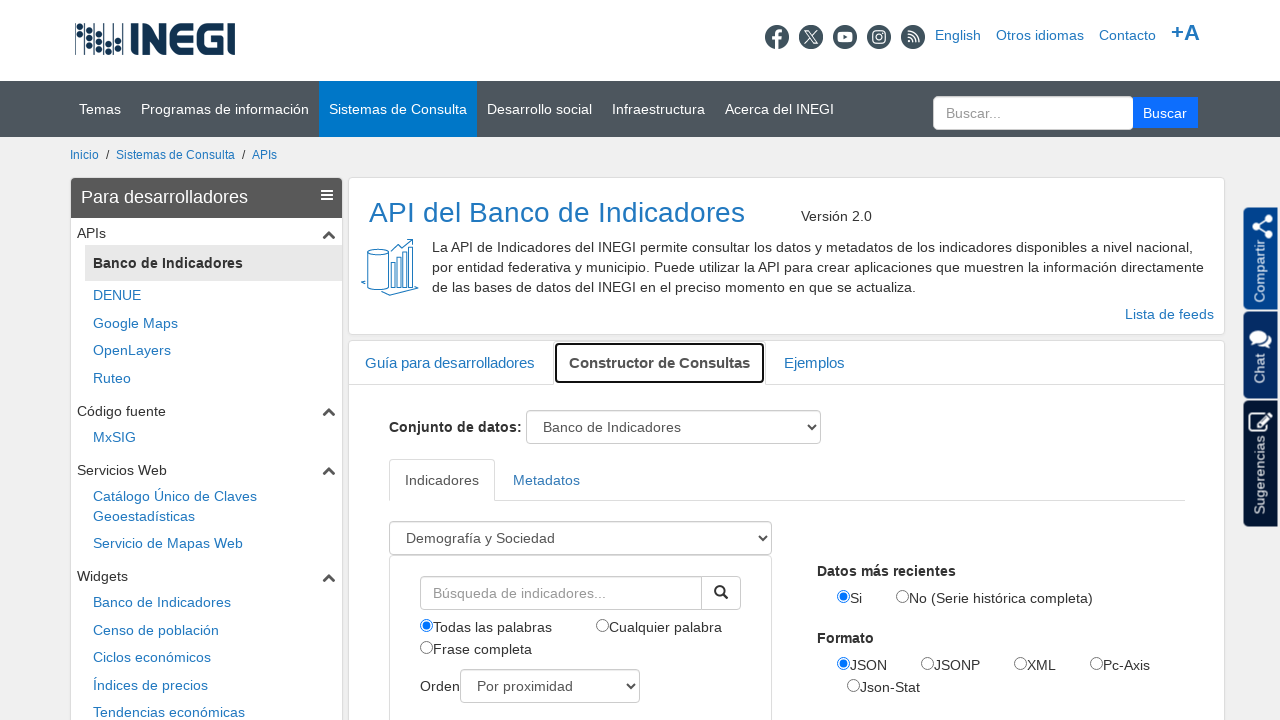

Selected bank 'BISE' and sector 1 in iframe dropdowns
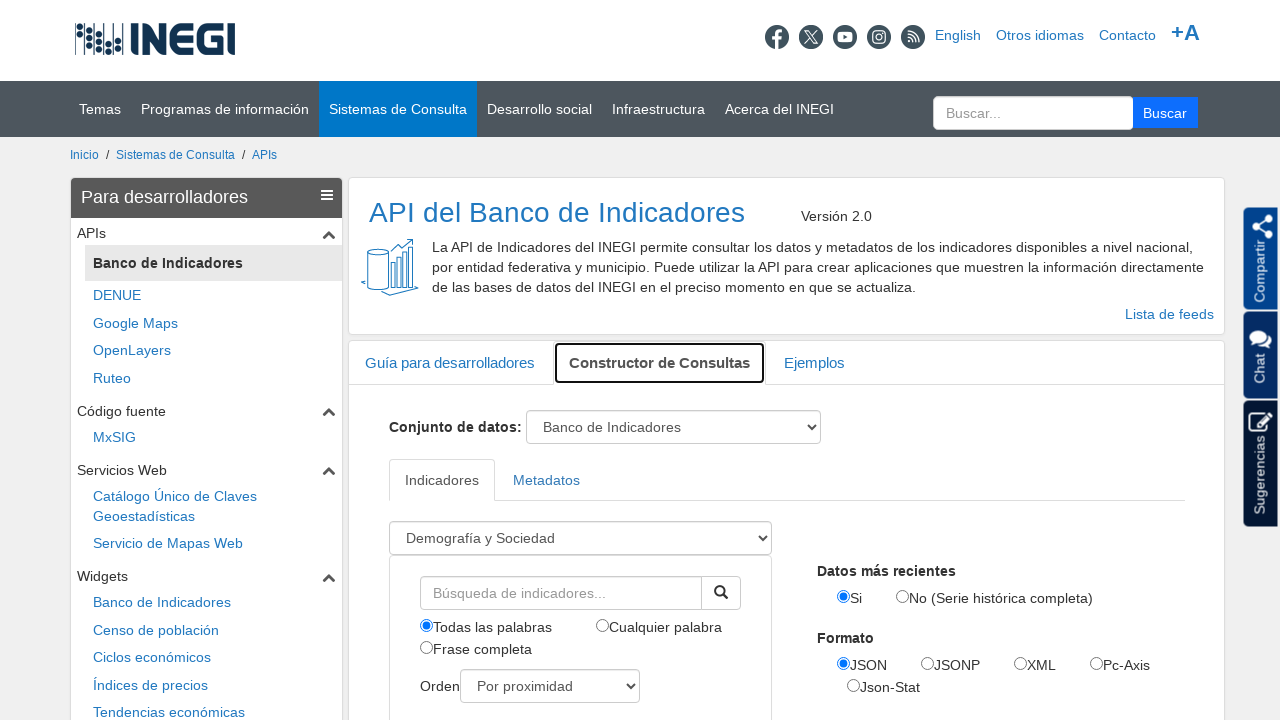

Waited 3.5 seconds for dropdown selections to take effect
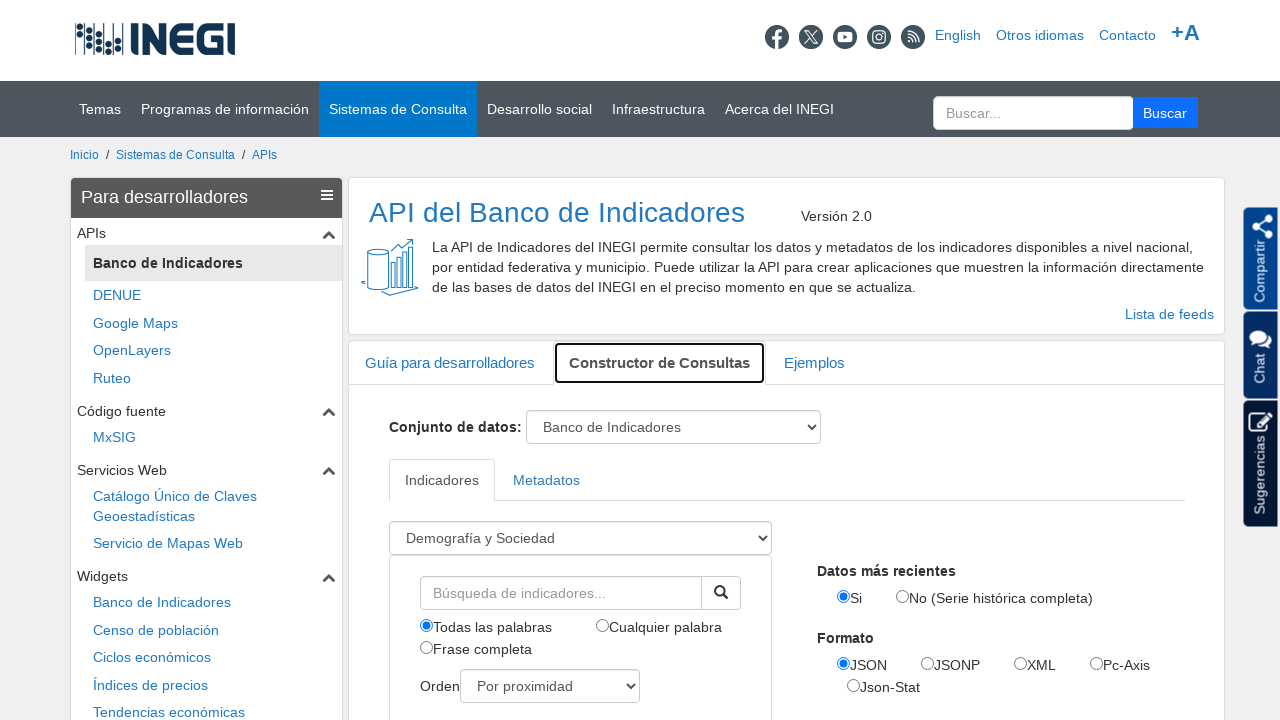

Started expanding tree items within iframe recursively
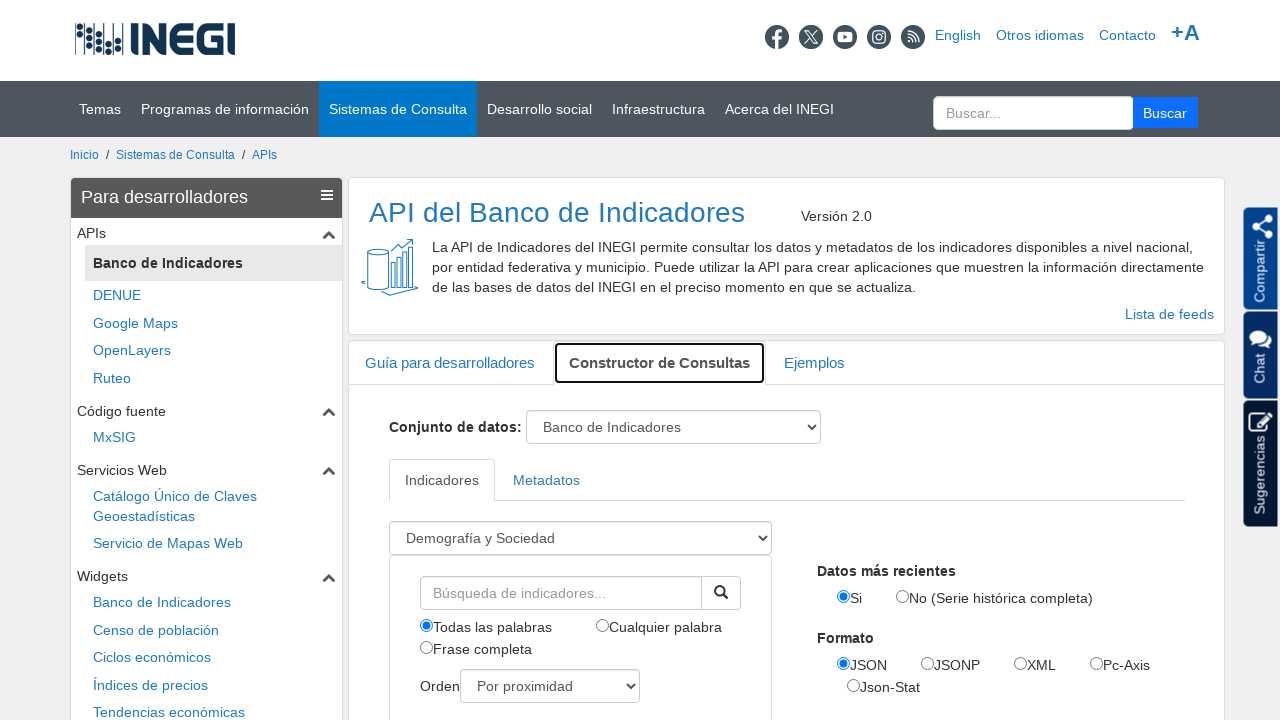

Waited 60 seconds for tree expansion to complete
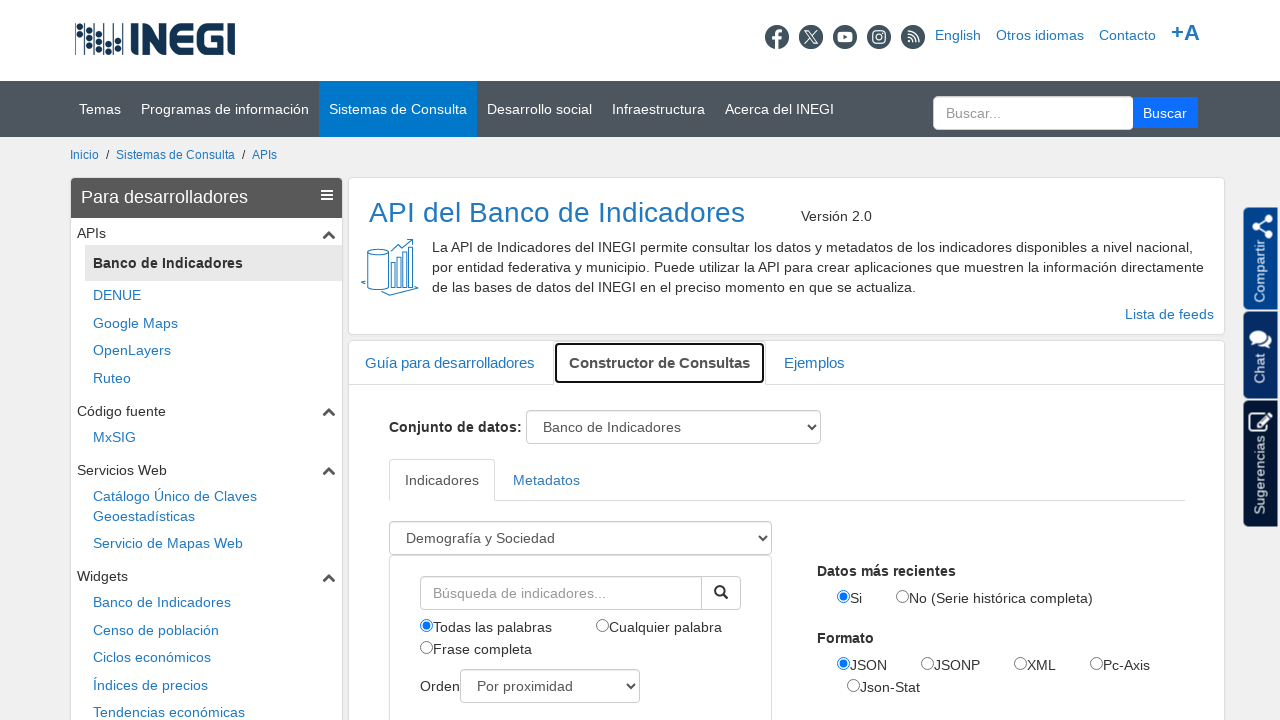

Verified iframe#qbIndicadores is still visible with expanded tree items
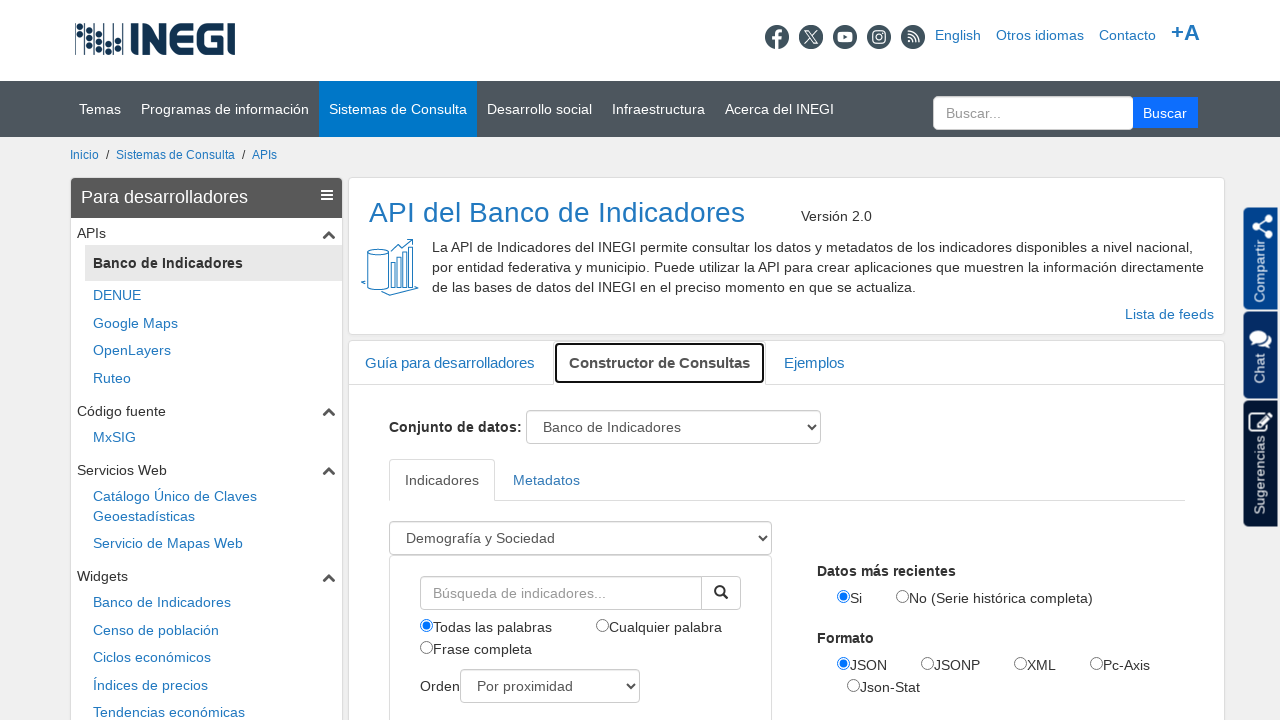

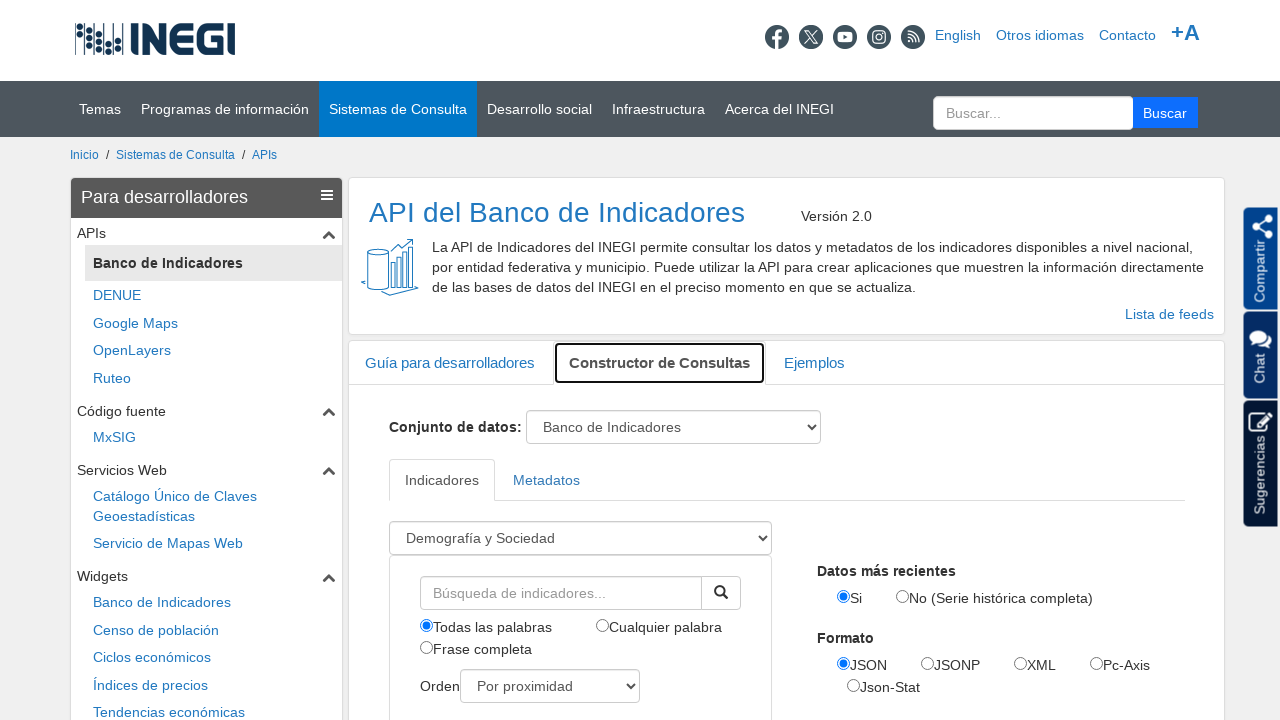